Tests interaction with a file upload button on W3Schools tutorial page by clicking on the file input element.

Starting URL: https://www.w3schools.com/howto/howto_html_file_upload_button.asp

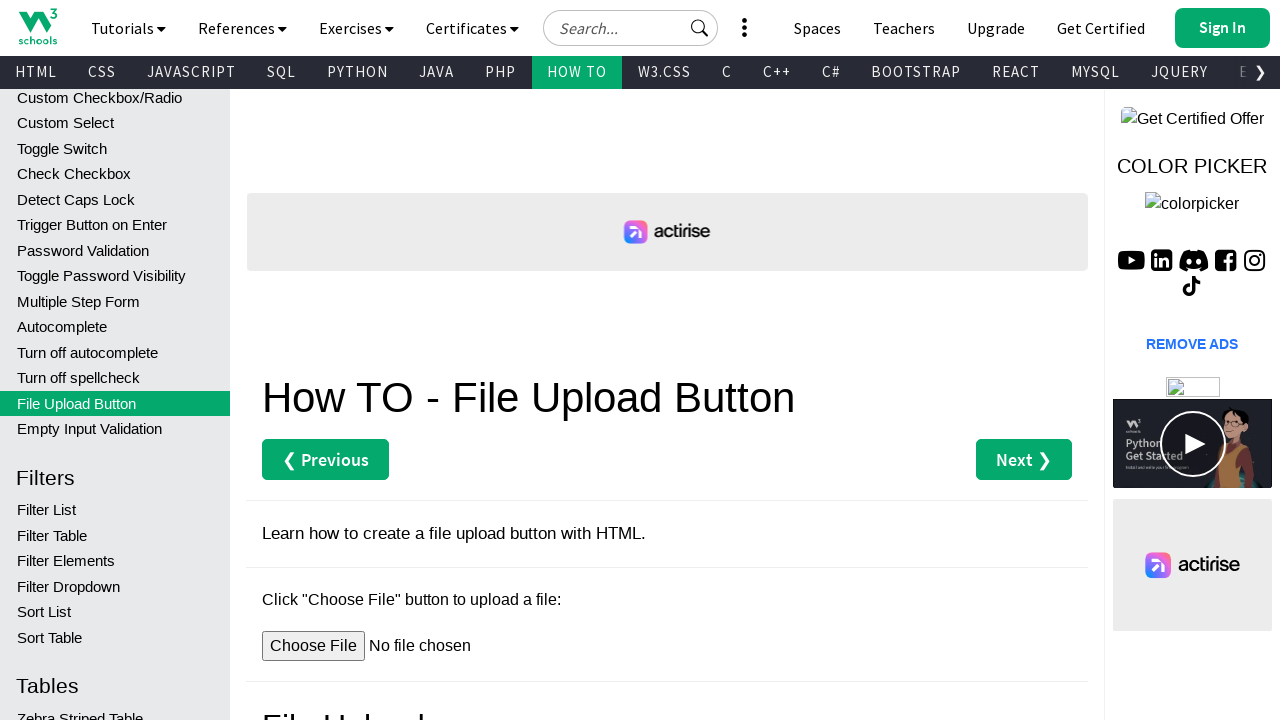

Clicked on the file upload input element at (415, 646) on #myFile
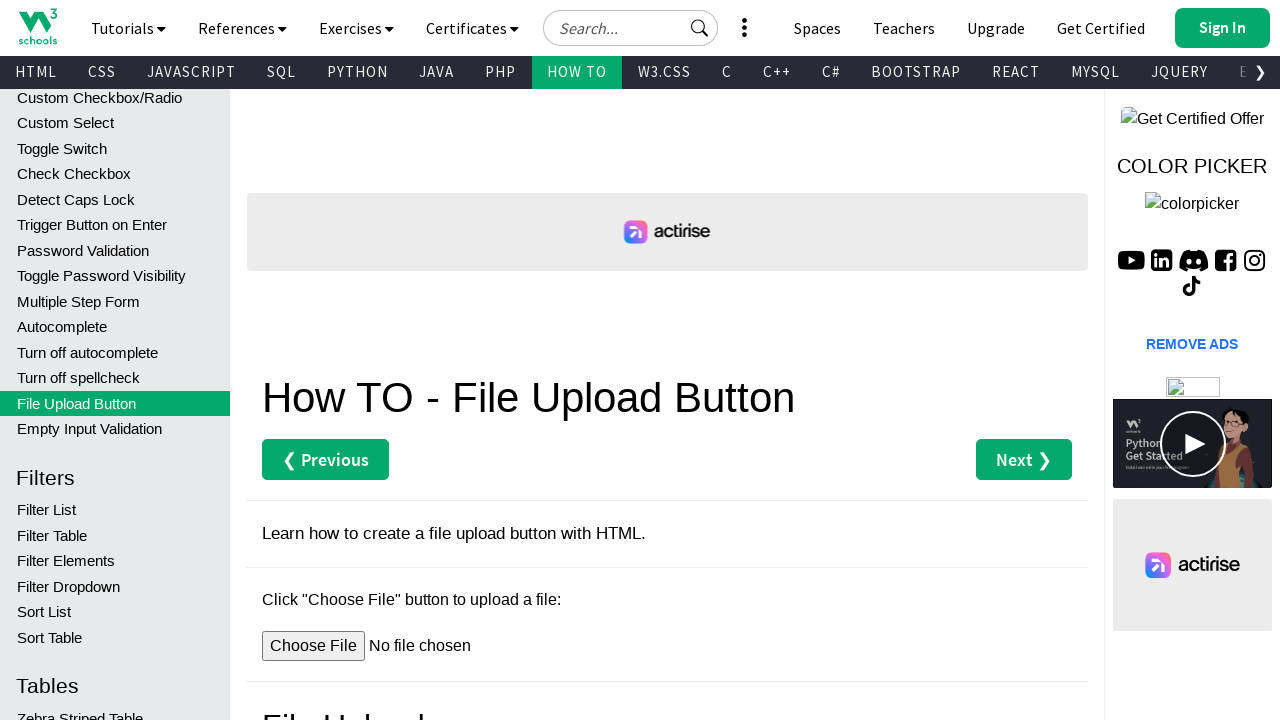

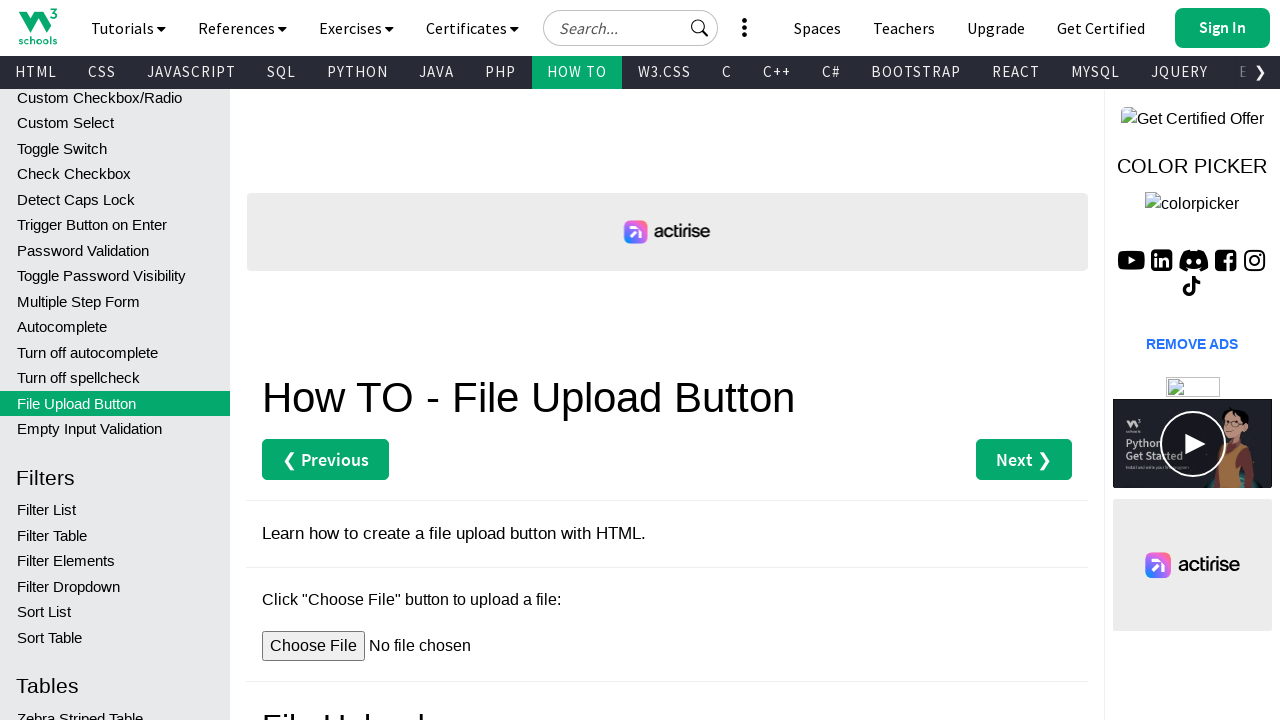